Tests focus functionality on an input field in the LetCode edit page

Starting URL: https://letcode.in/edit

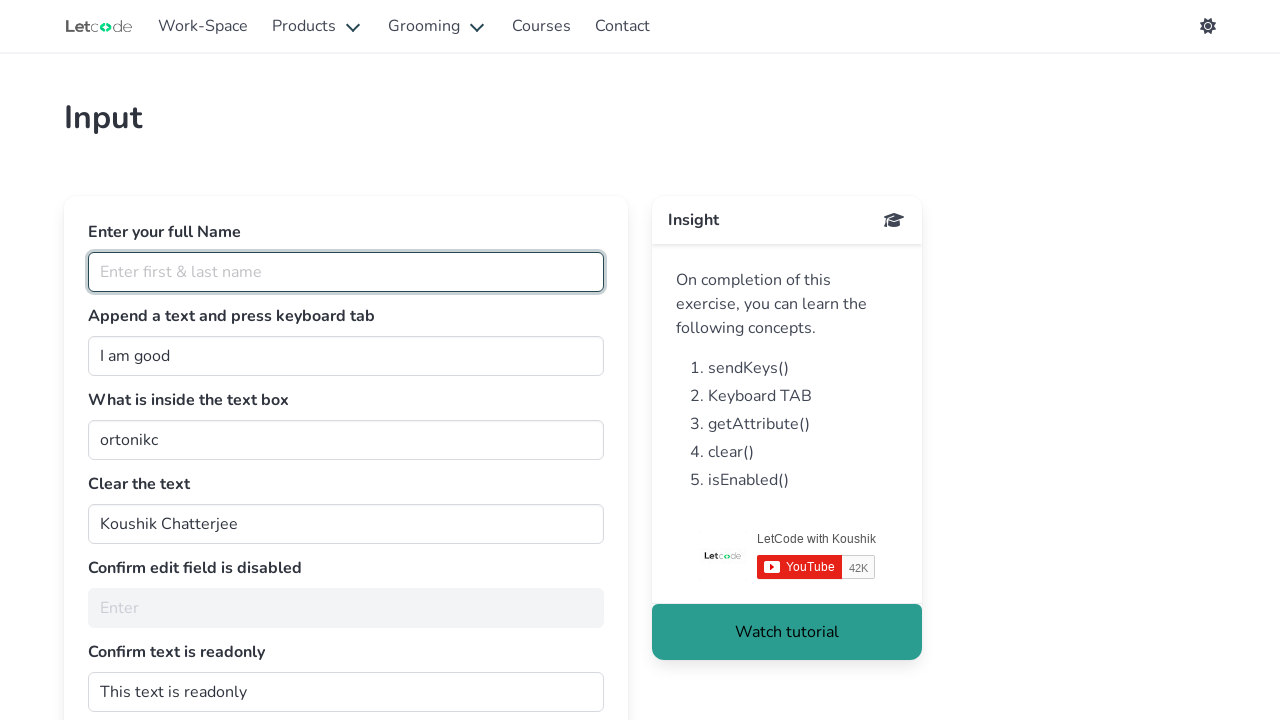

Focused on the join input field on #join
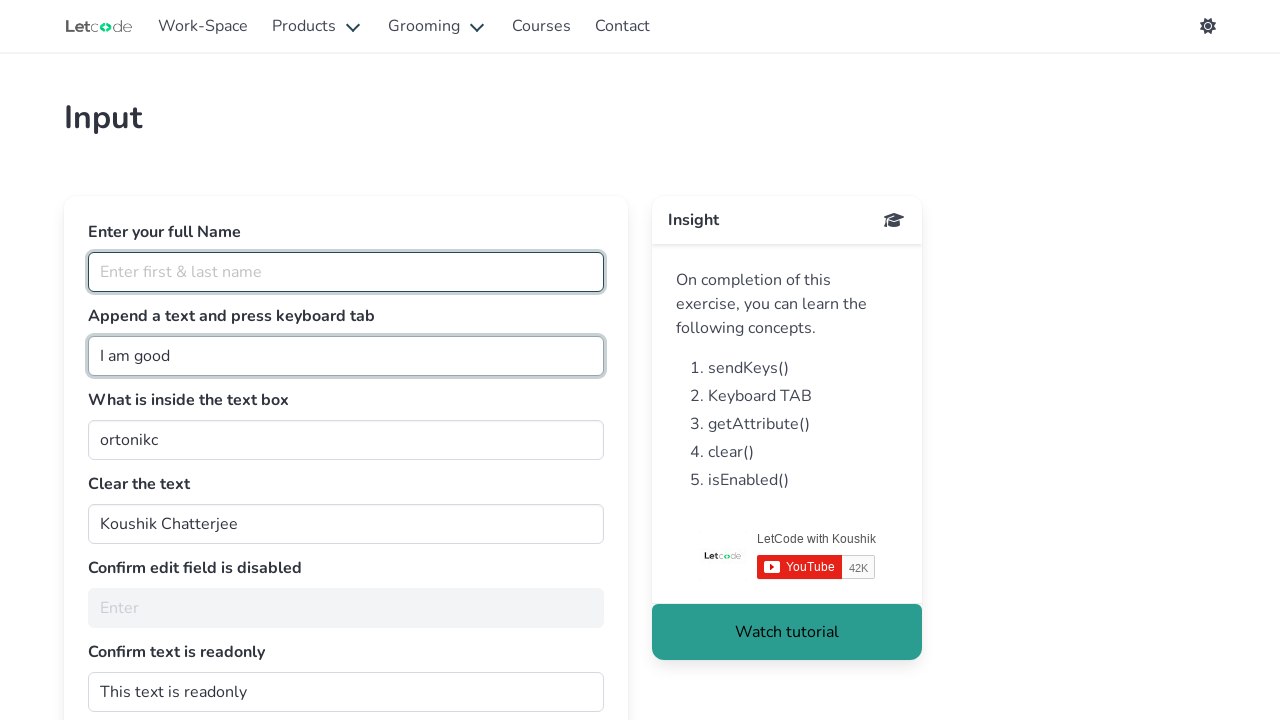

Waited 1000ms for focus to be applied
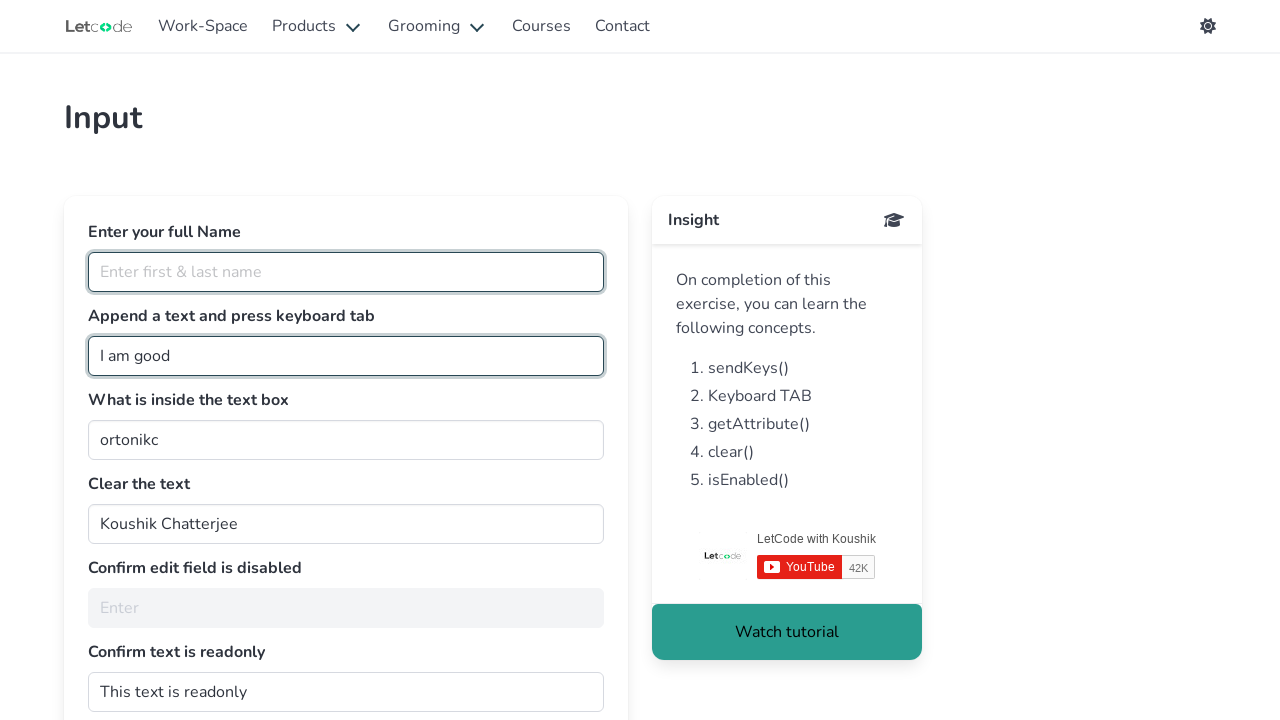

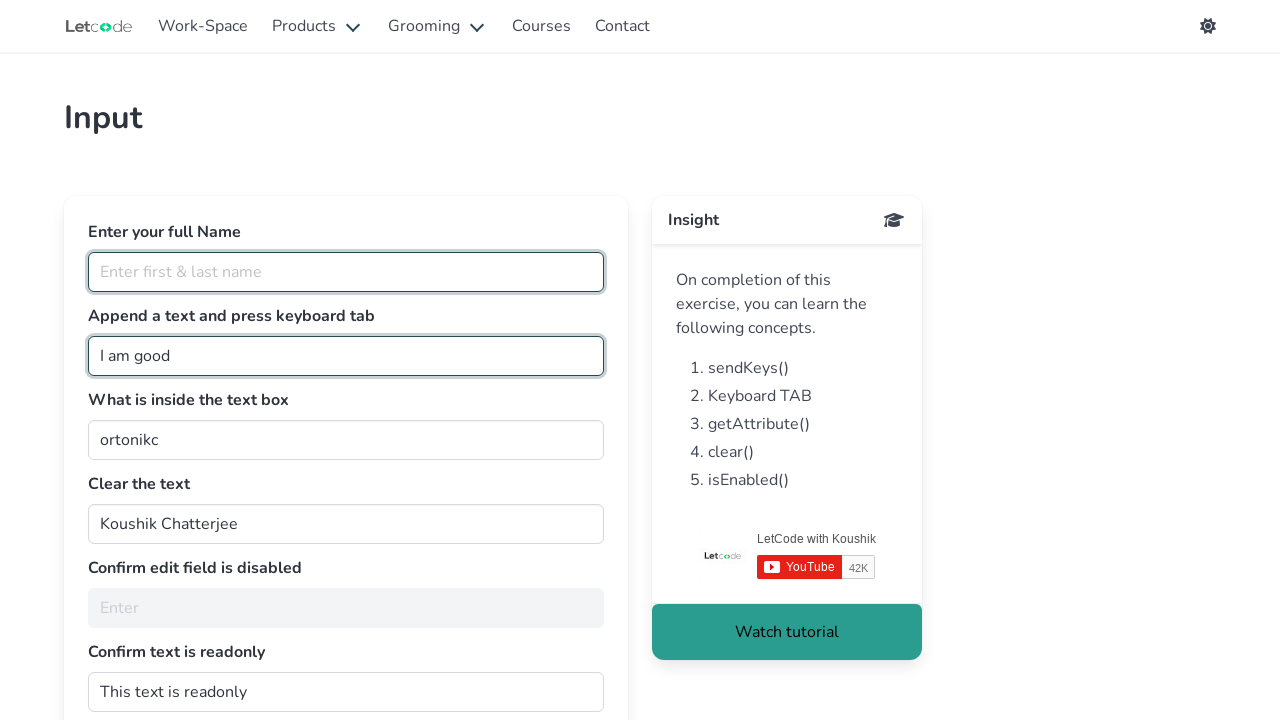